Tests static dropdown functionality by selecting different options using various methods (by index, by visible text, and by value)

Starting URL: https://rahulshettyacademy.com/dropdownsPractise/

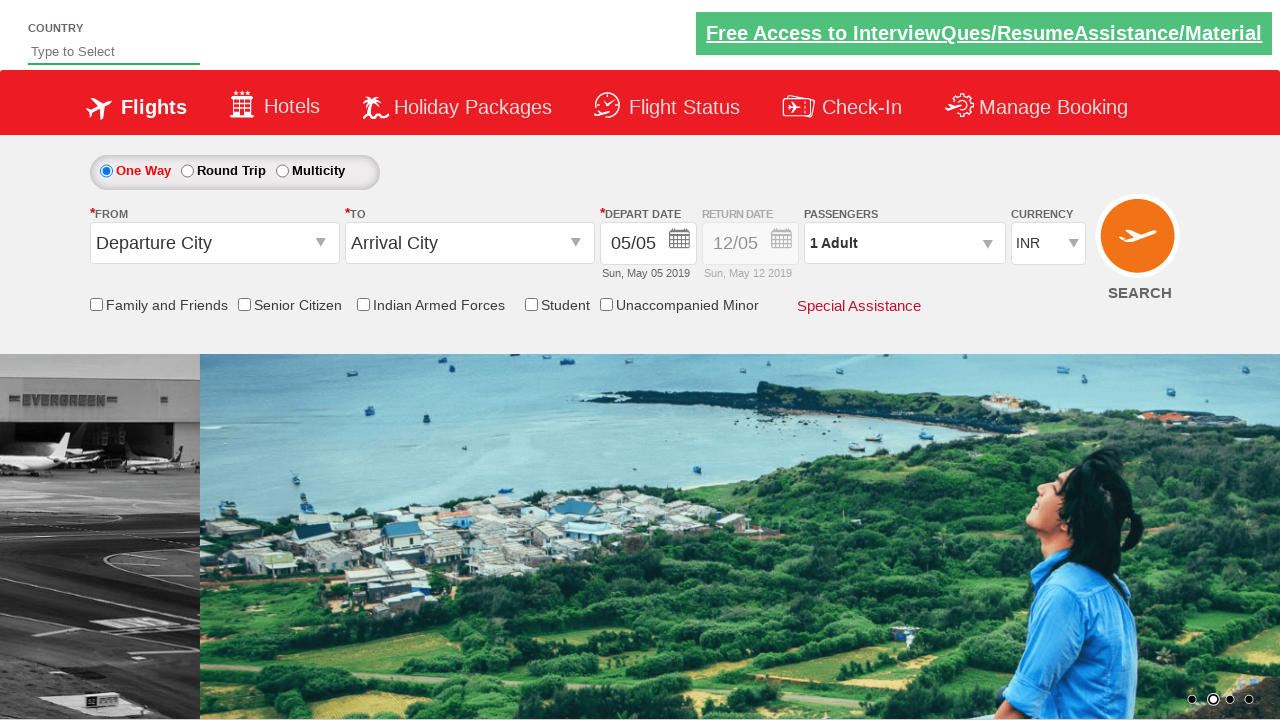

Located currency dropdown element
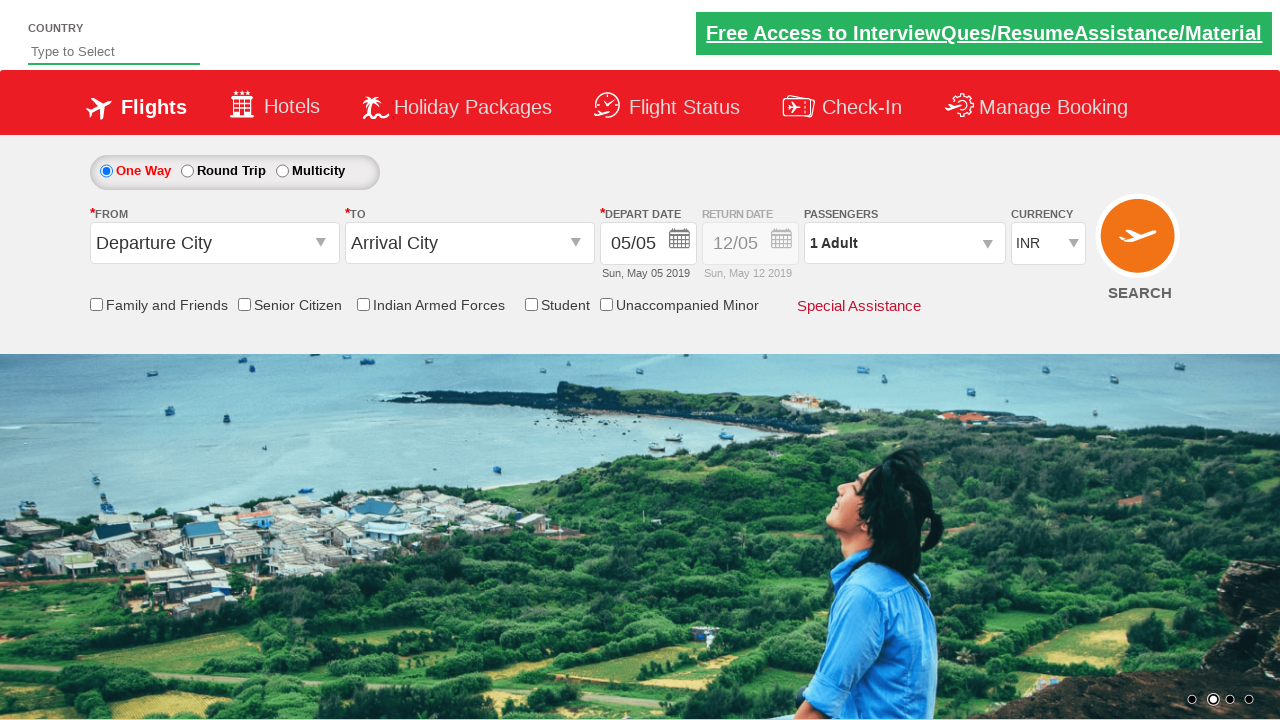

Selected USD option by index 3 on #ctl00_mainContent_DropDownListCurrency
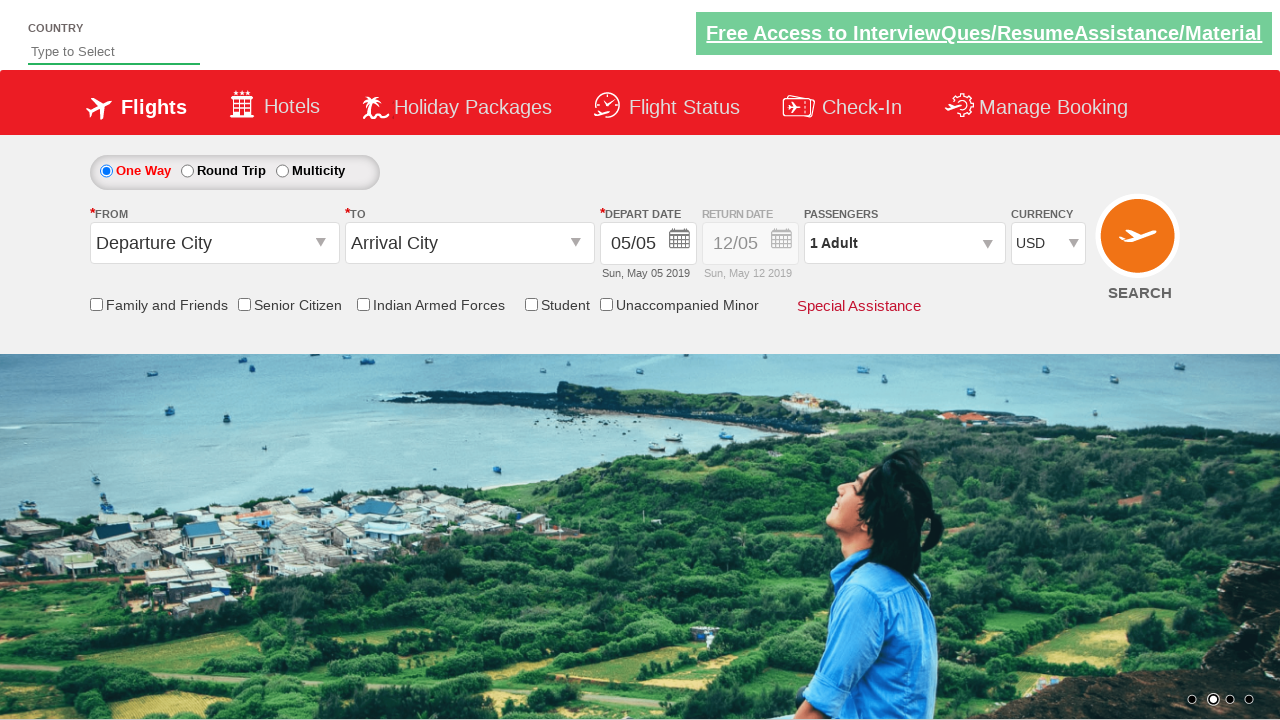

Retrieved selected option text to verify USD
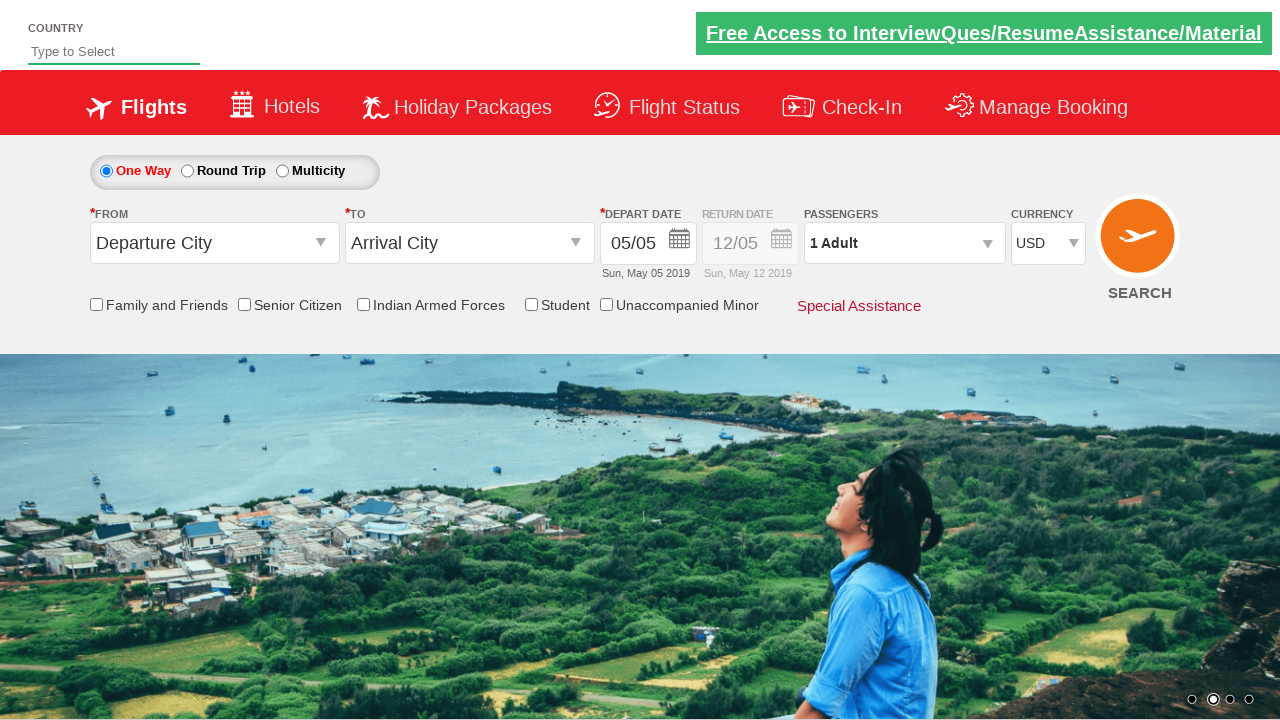

Verified USD is selected
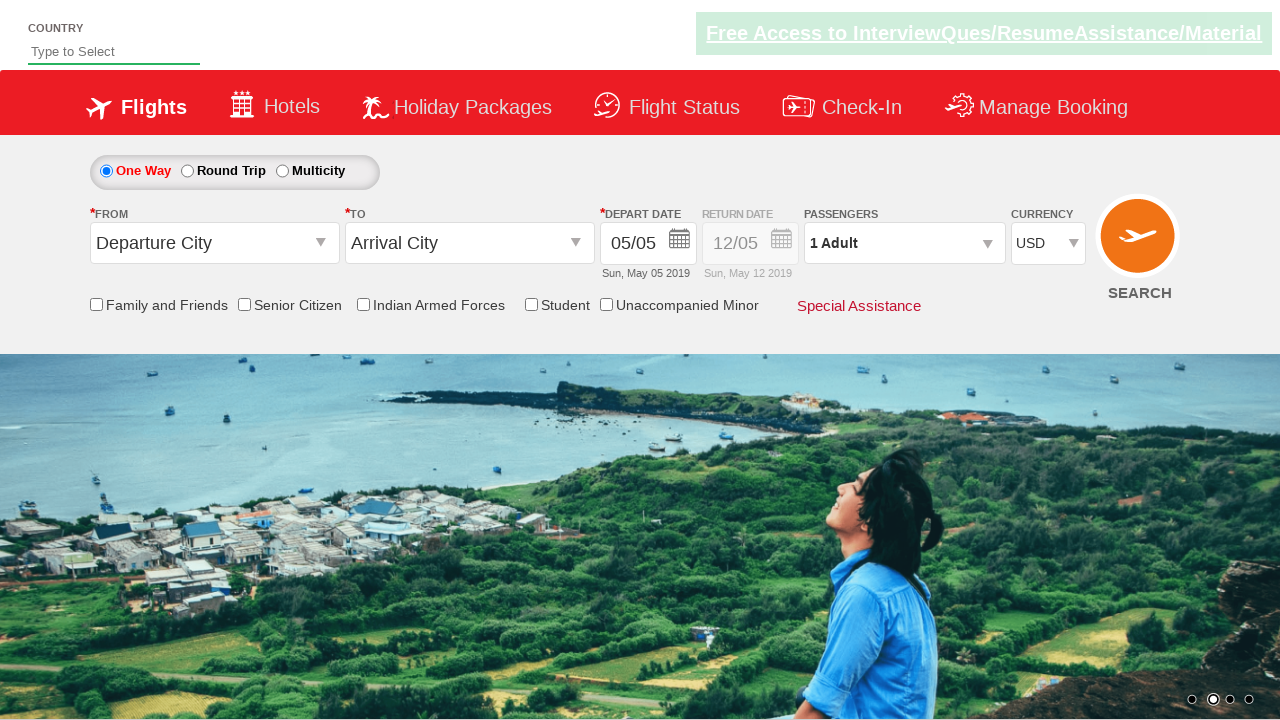

Selected AED option by visible text on #ctl00_mainContent_DropDownListCurrency
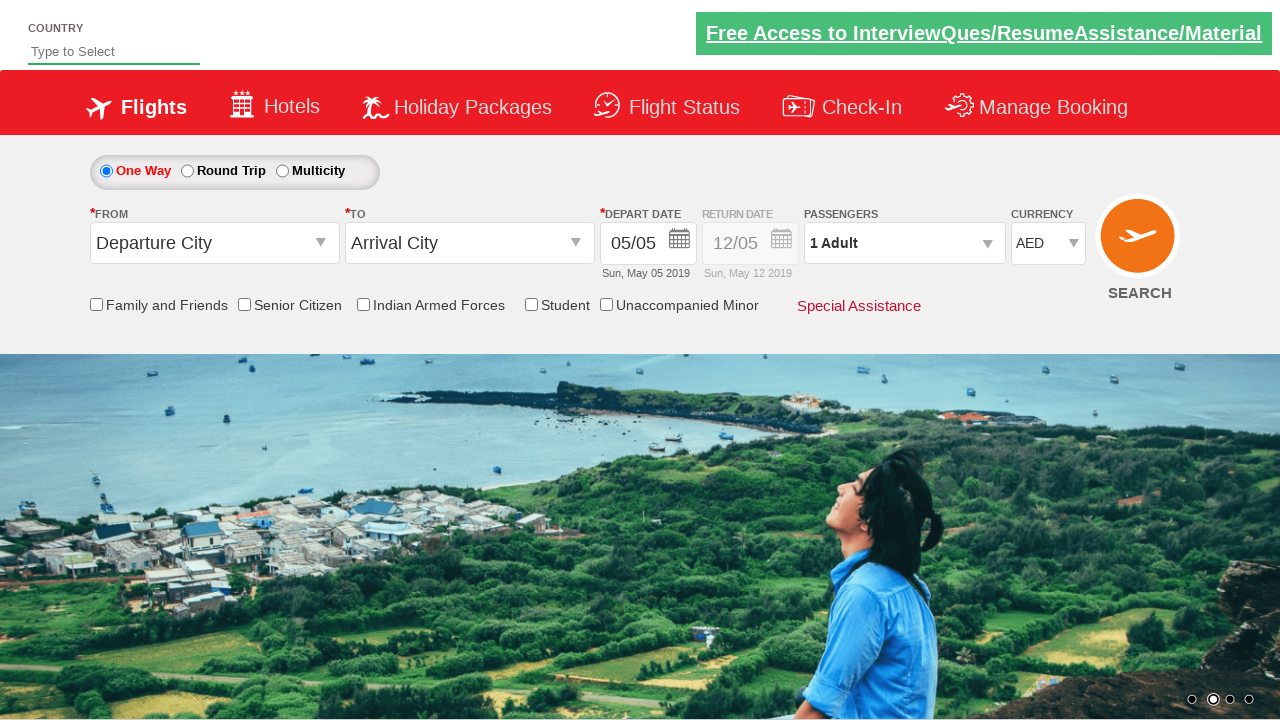

Retrieved selected option text to verify AED
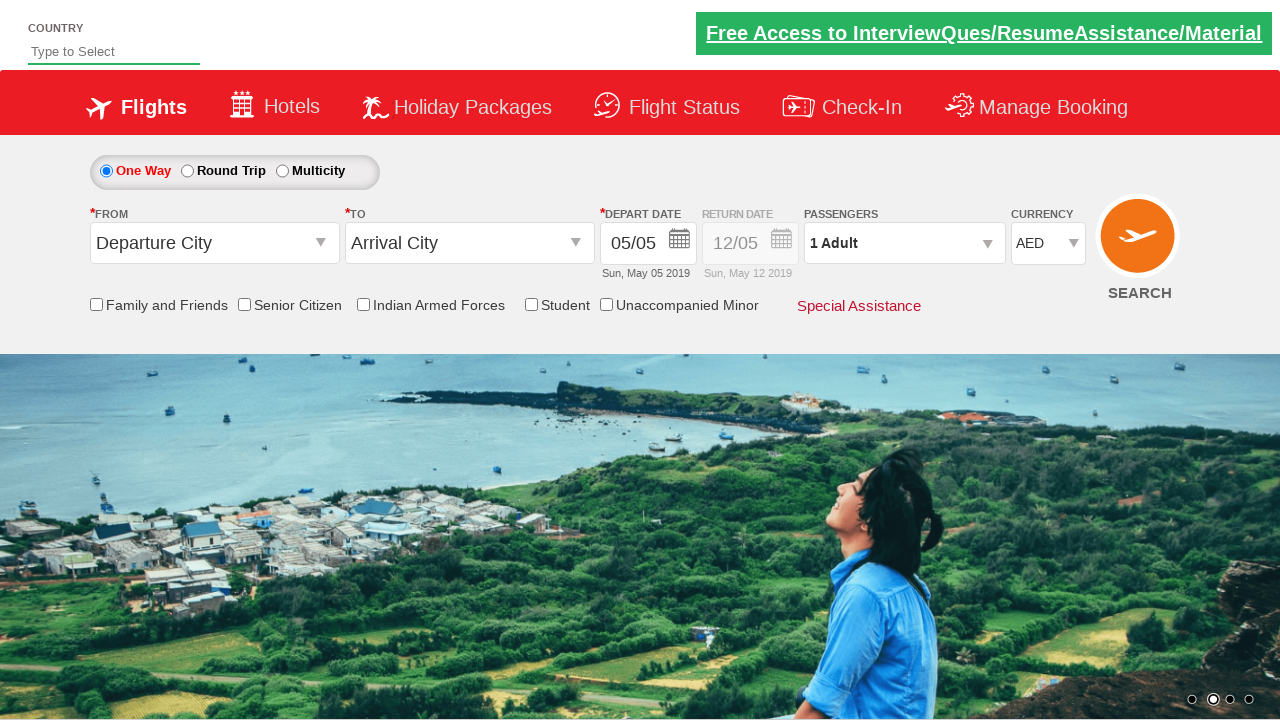

Verified AED is selected
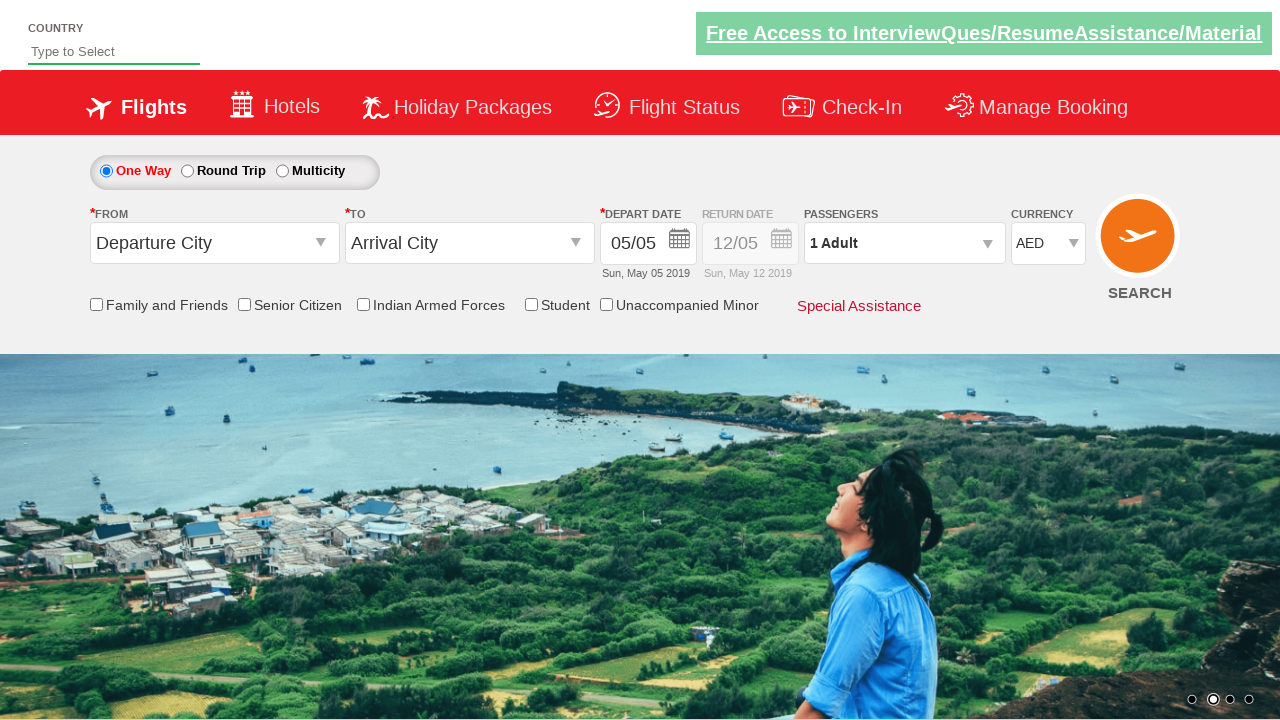

Selected INR option by value attribute on #ctl00_mainContent_DropDownListCurrency
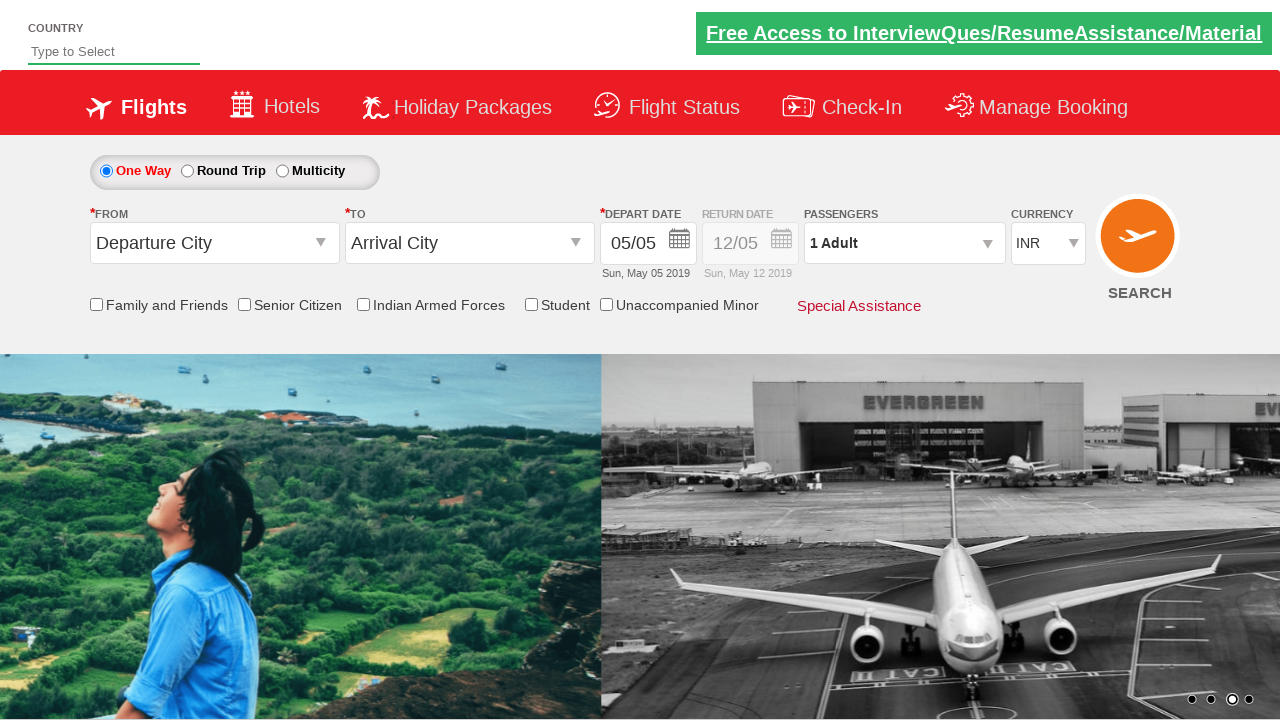

Retrieved selected option text to verify INR
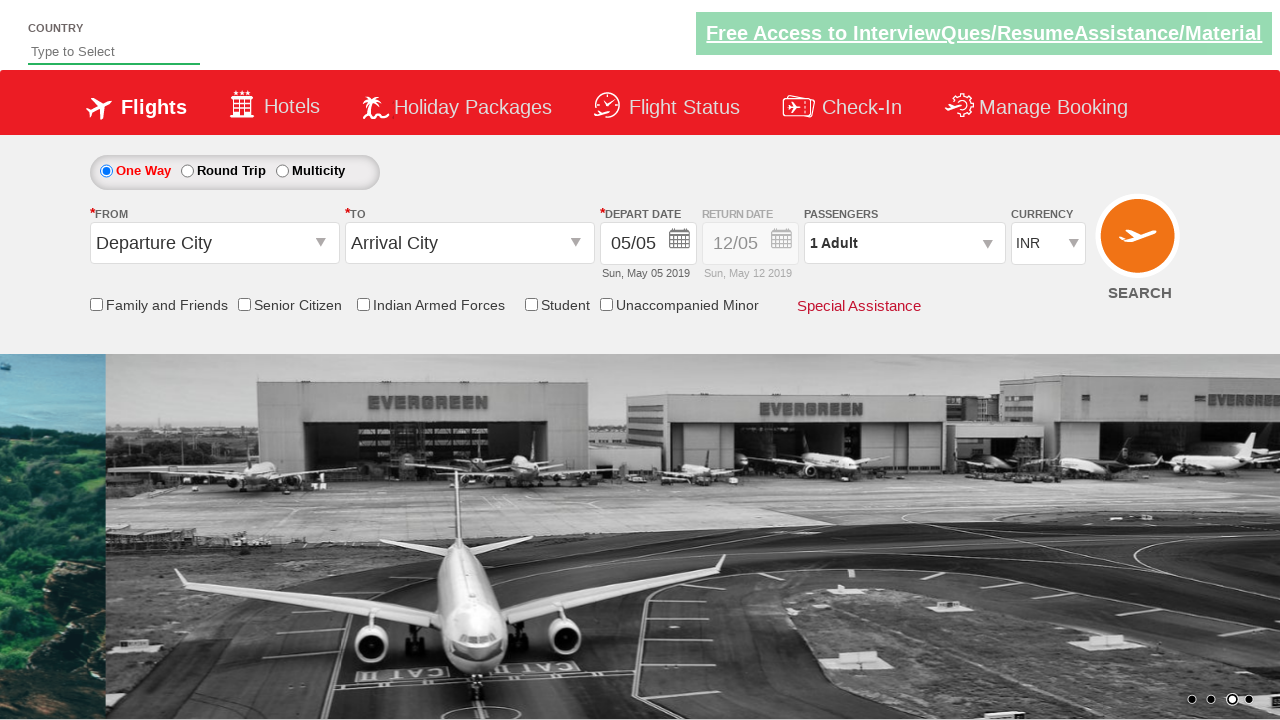

Verified INR is selected
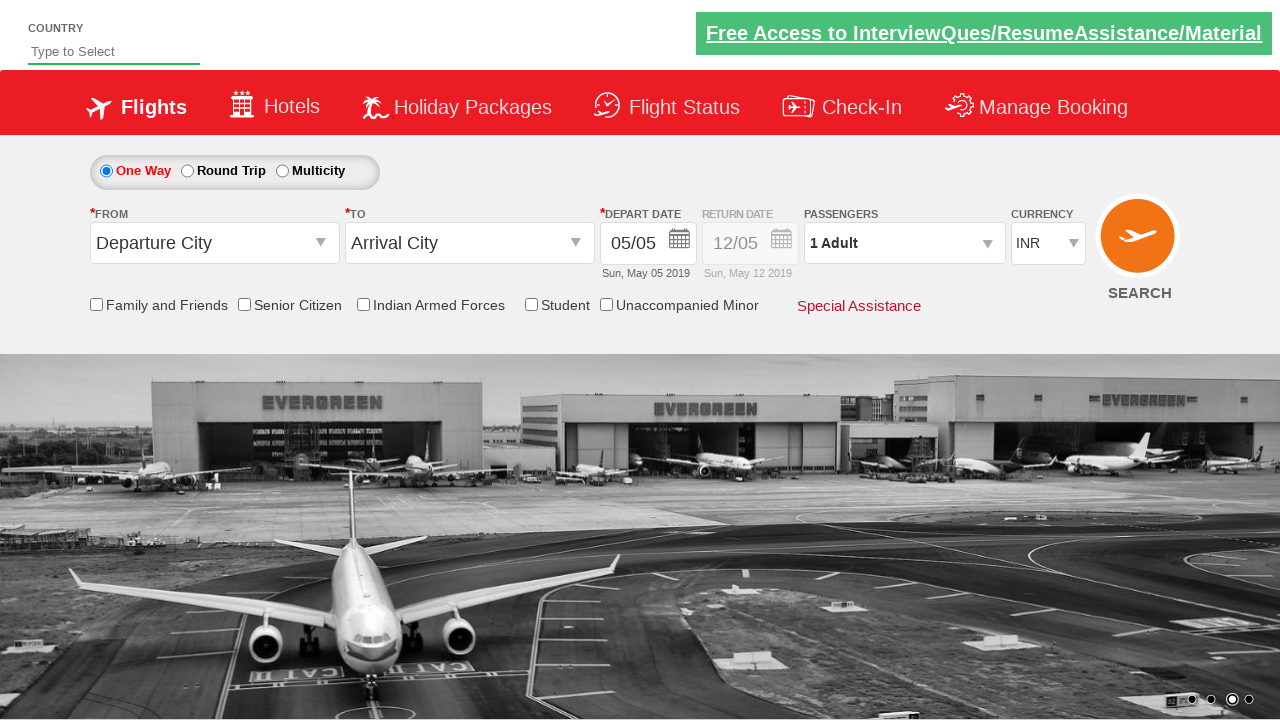

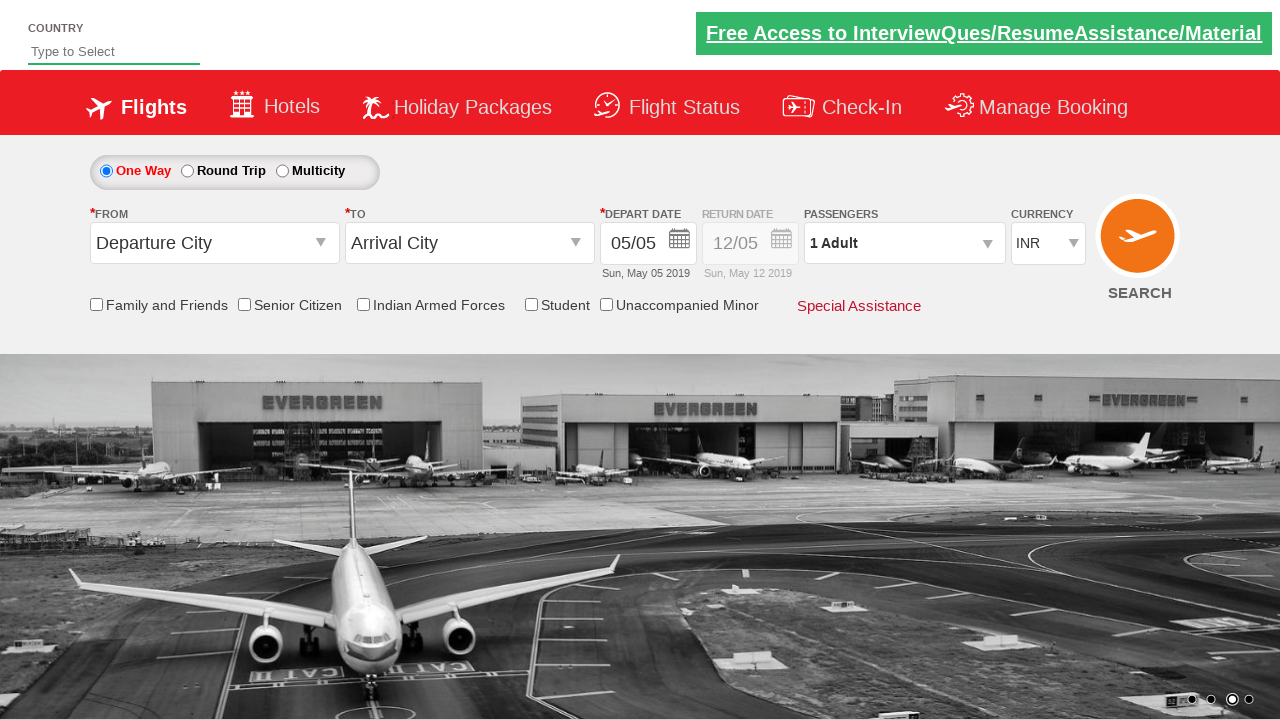